Navigates to the shop page of the practice automation testing website

Starting URL: http://practice.automationtesting.in

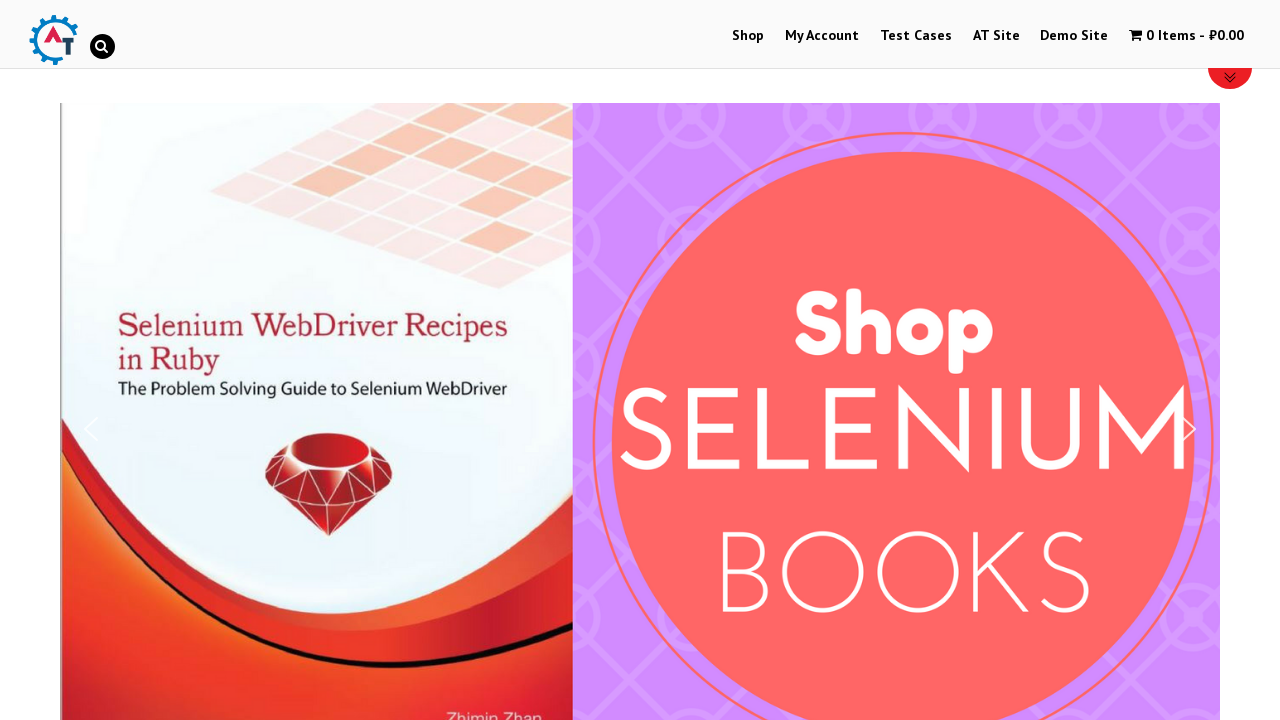

Clicked on Shop menu to navigate to shop page at (748, 36) on xpath=//a[text()='Shop']
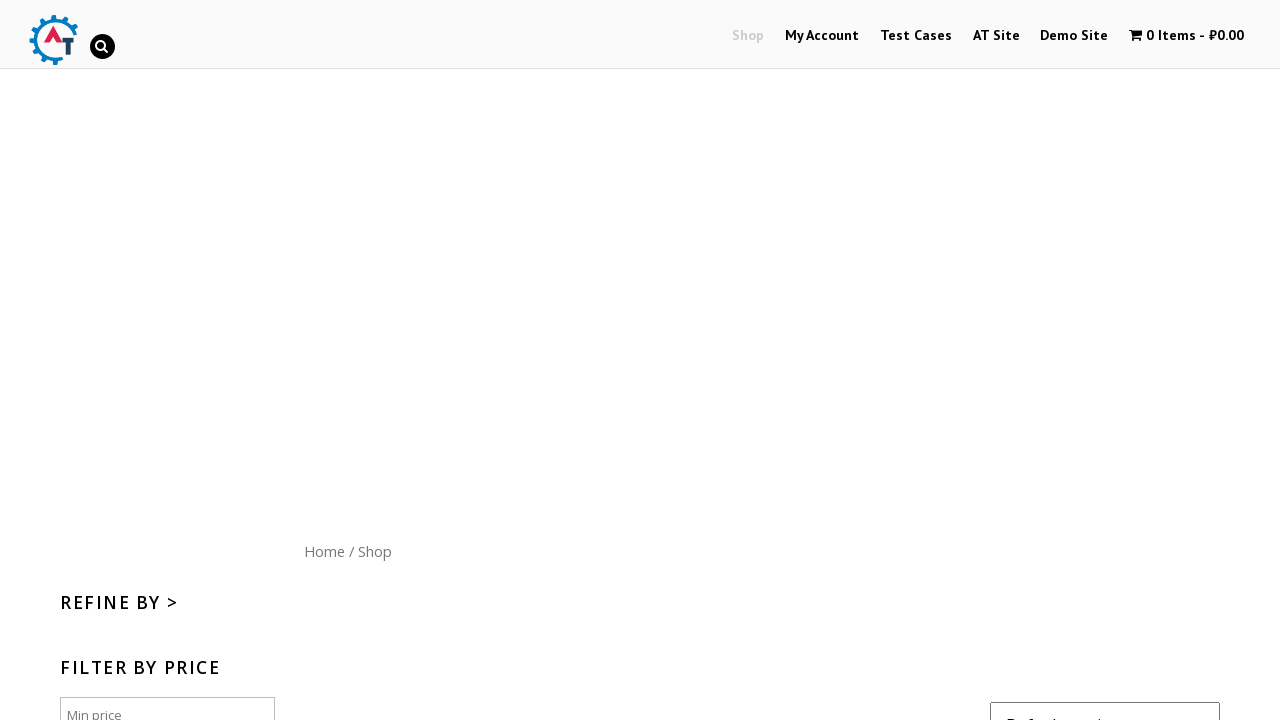

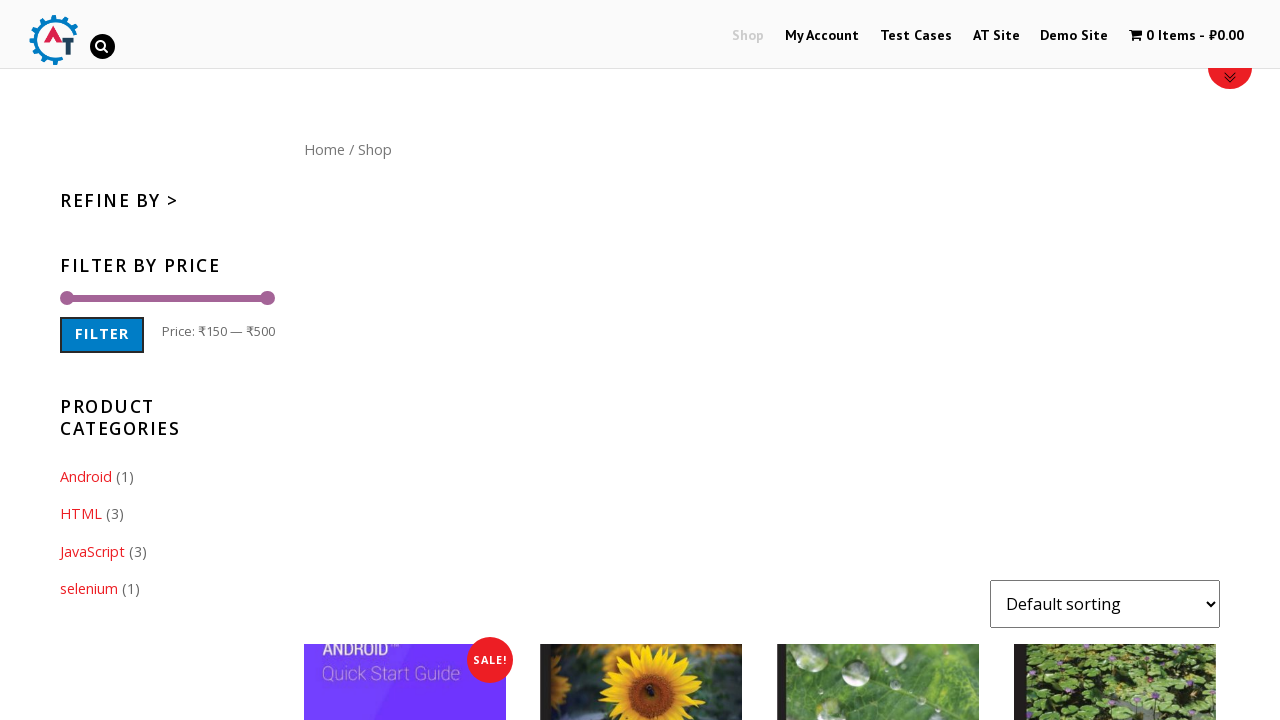